Tests that the complete all checkbox state updates when individual items are checked/unchecked

Starting URL: https://demo.playwright.dev/todomvc

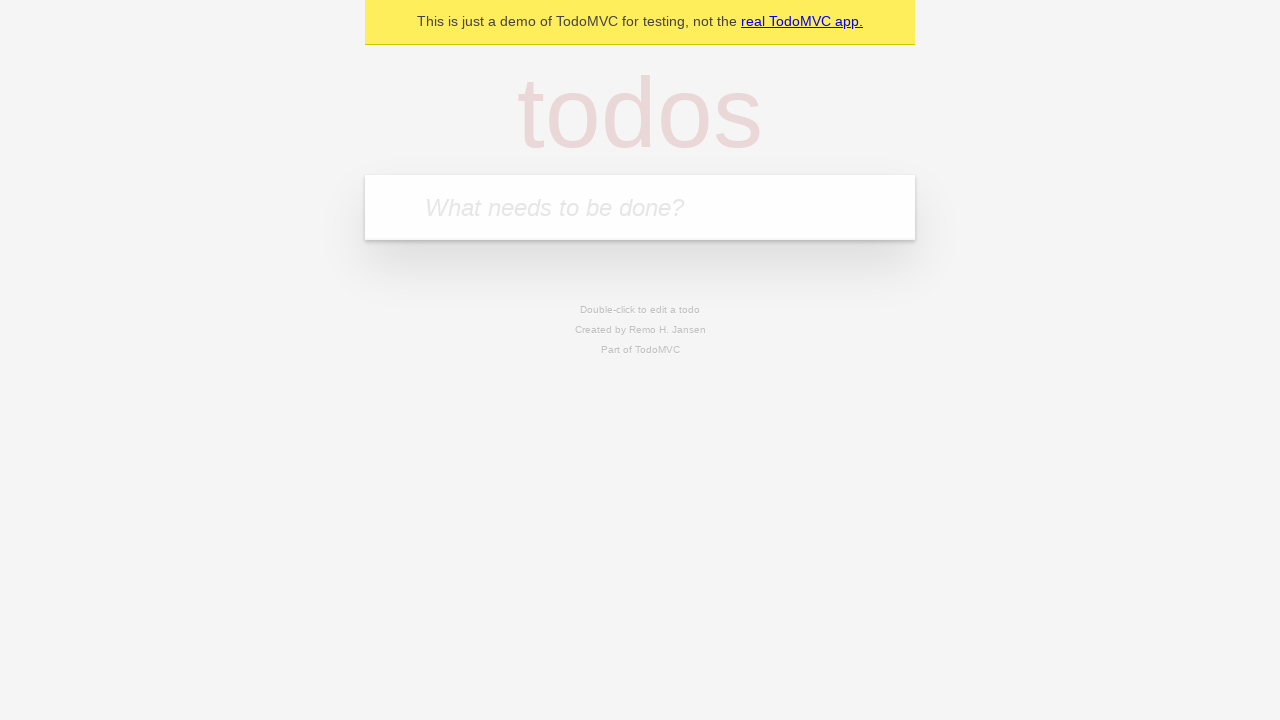

Filled todo input with 'buy some cheese' on internal:attr=[placeholder="What needs to be done?"i]
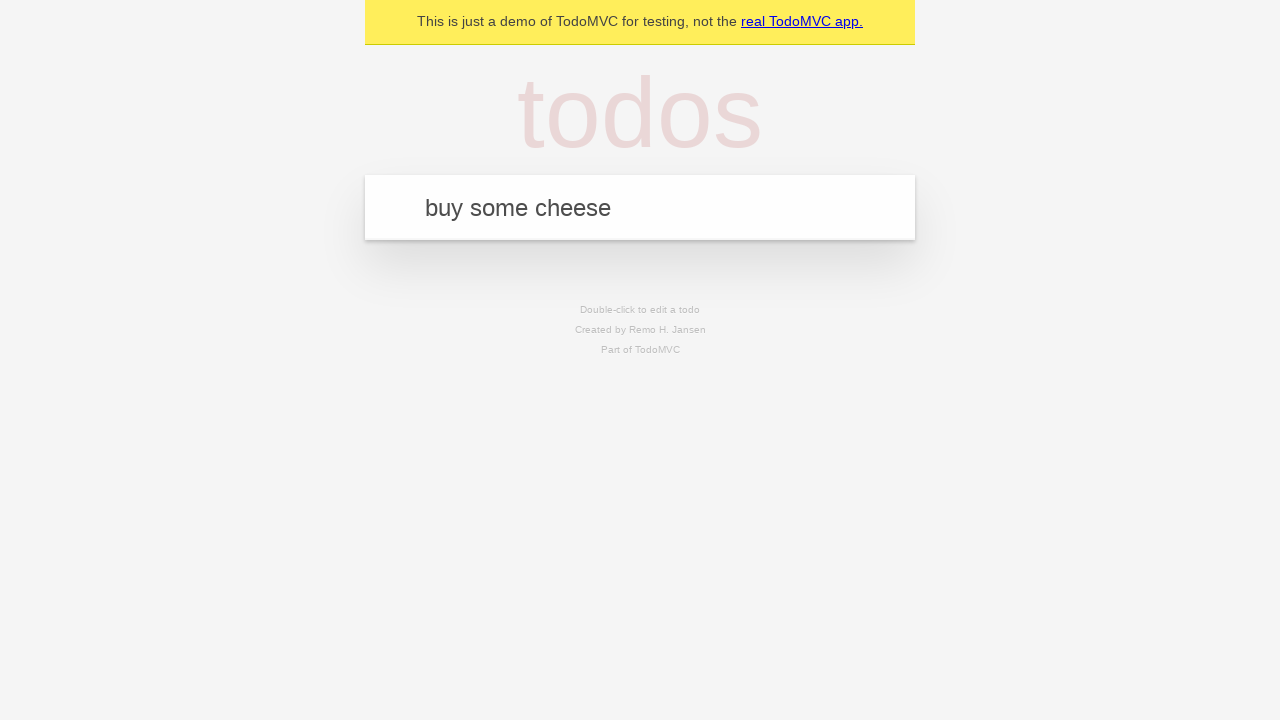

Pressed Enter to add first todo on internal:attr=[placeholder="What needs to be done?"i]
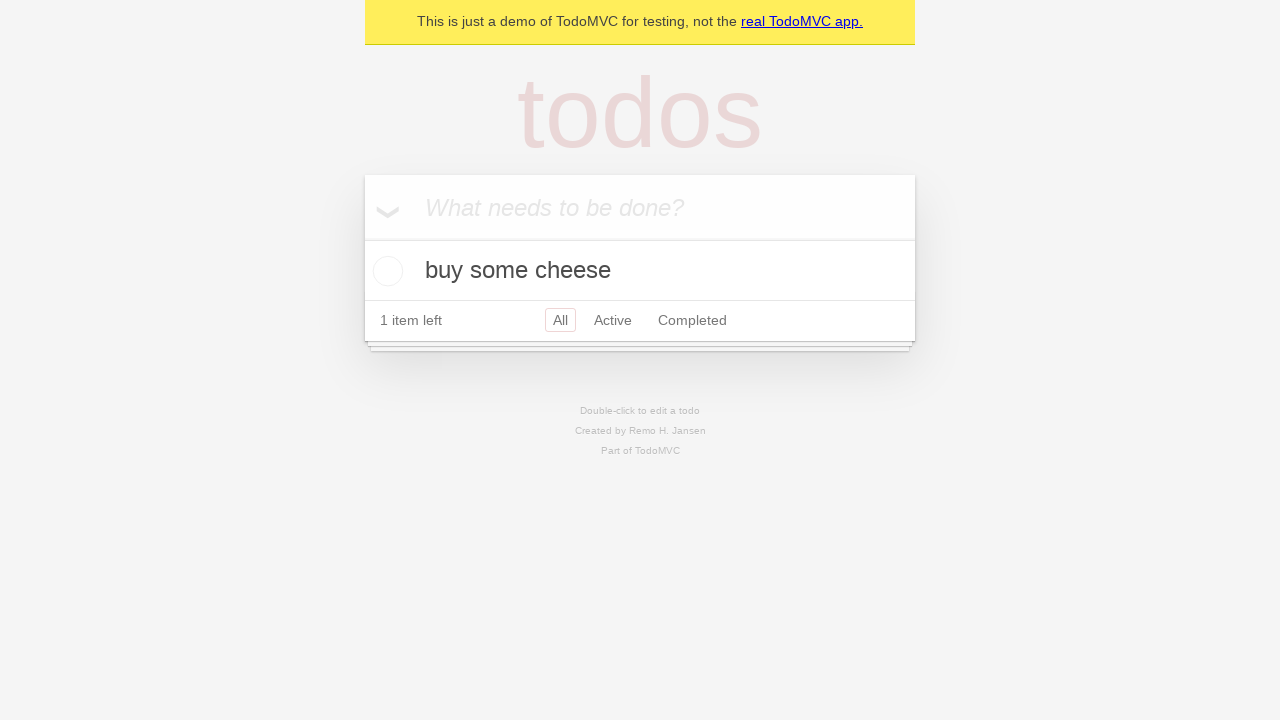

Filled todo input with 'feed the cat' on internal:attr=[placeholder="What needs to be done?"i]
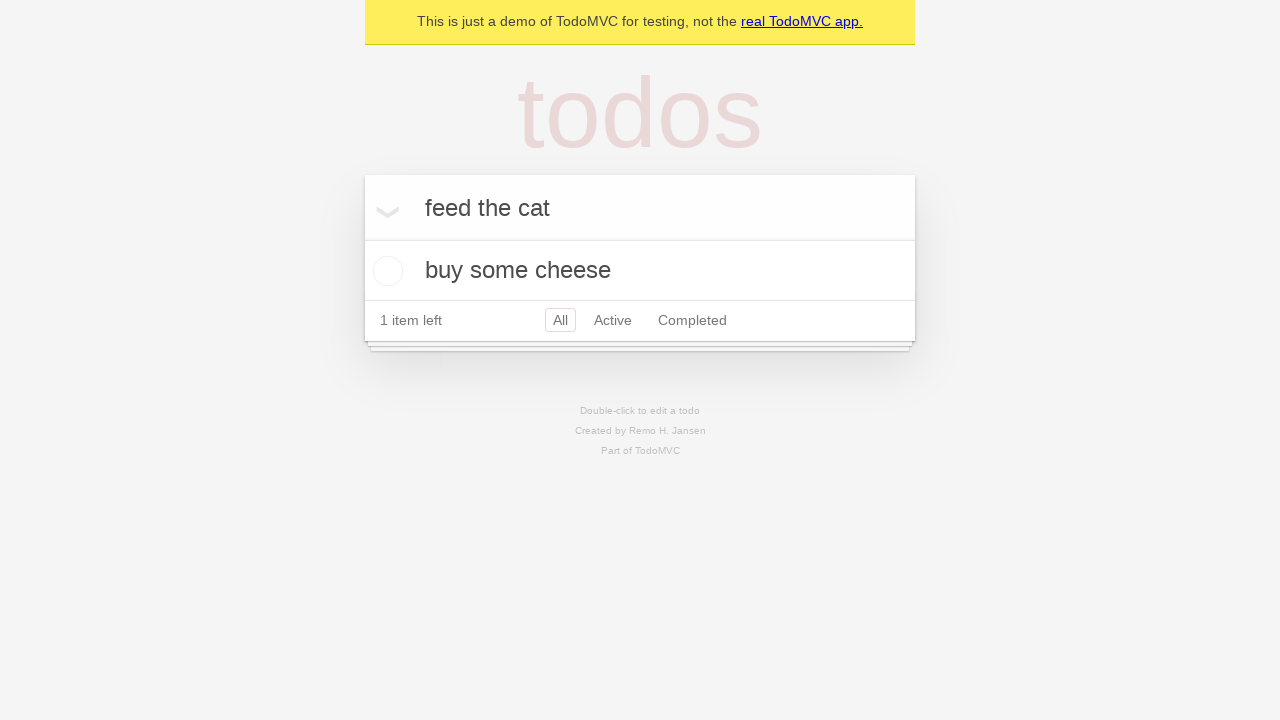

Pressed Enter to add second todo on internal:attr=[placeholder="What needs to be done?"i]
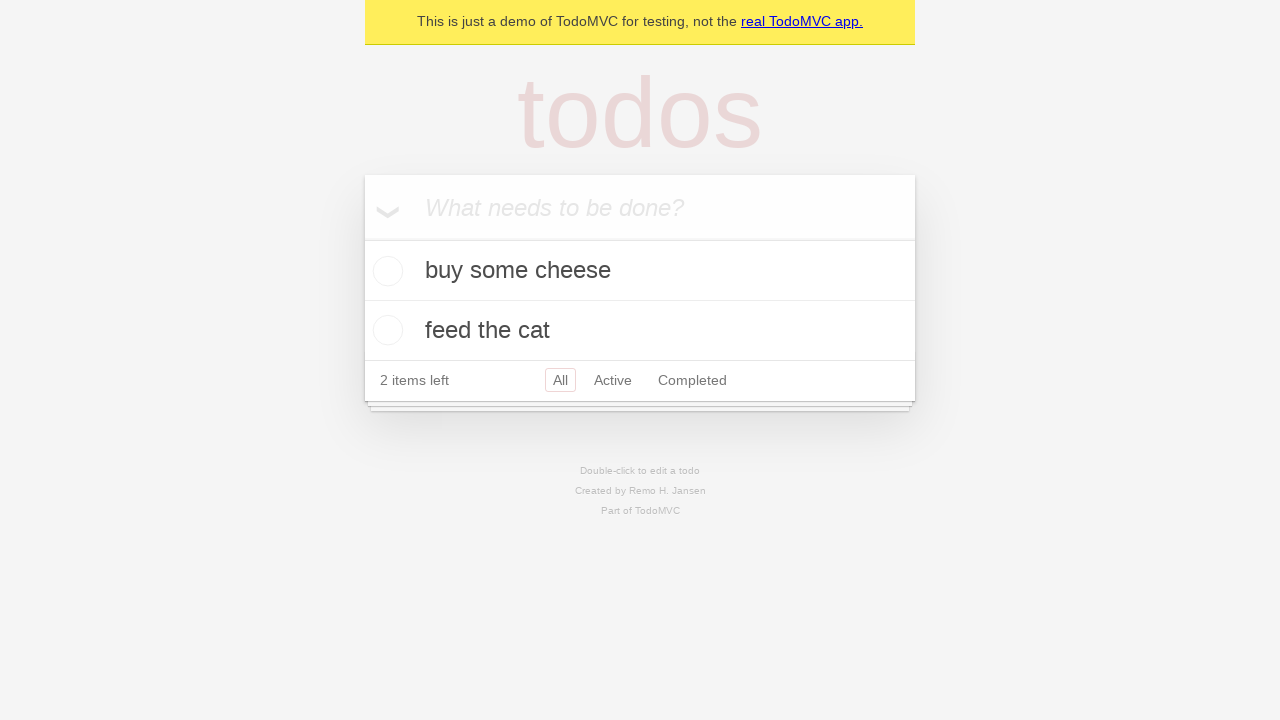

Filled todo input with 'book a doctors appointment' on internal:attr=[placeholder="What needs to be done?"i]
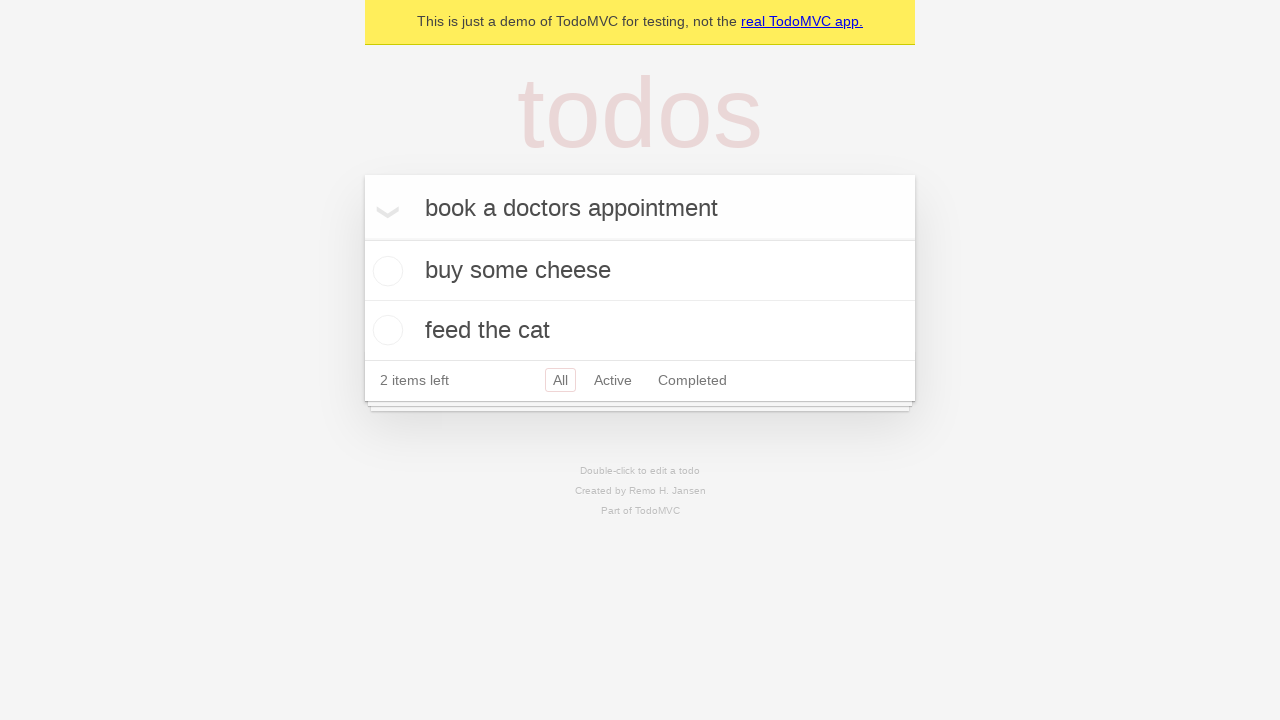

Pressed Enter to add third todo on internal:attr=[placeholder="What needs to be done?"i]
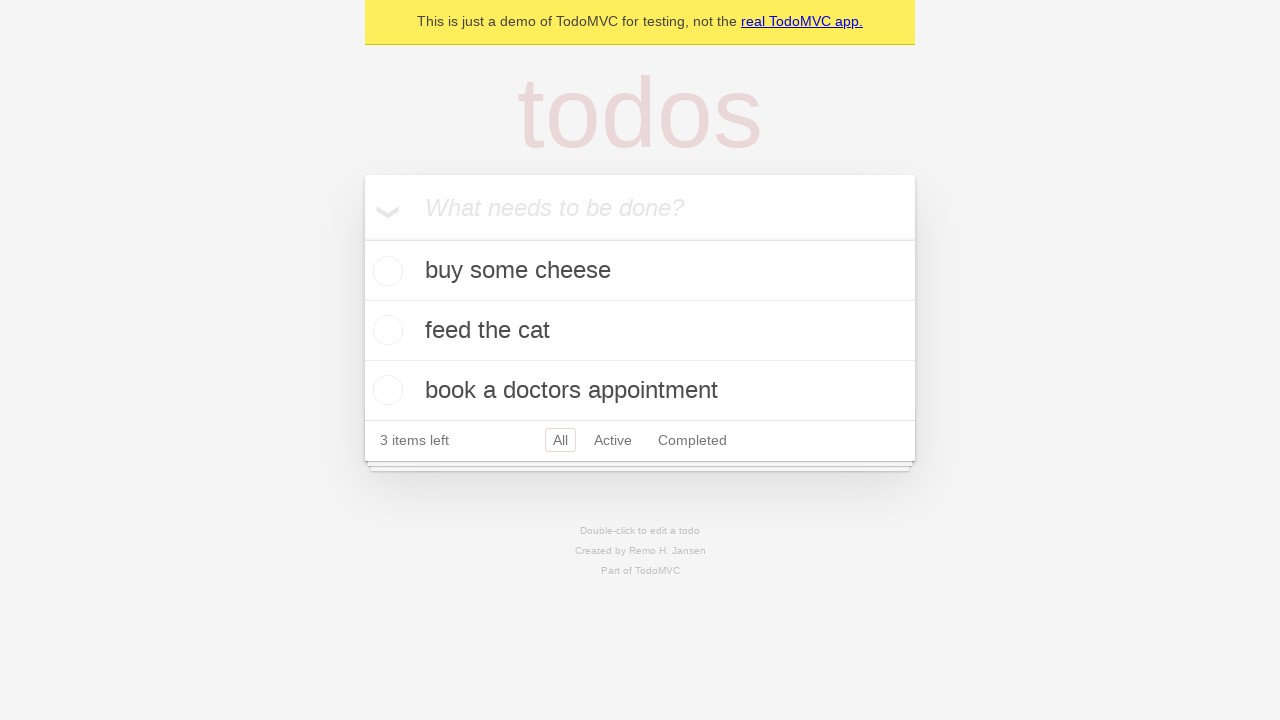

Clicked 'Mark all as complete' checkbox to check all todos at (362, 238) on internal:label="Mark all as complete"i
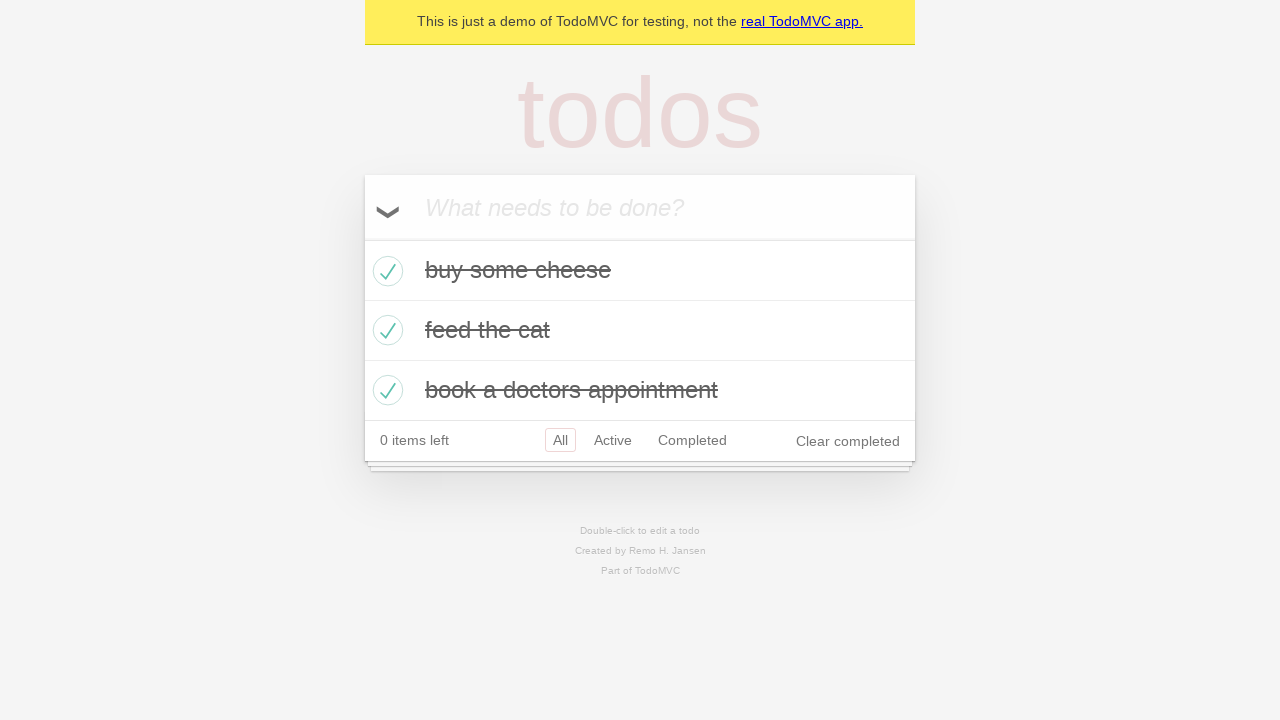

Unchecked first todo item checkbox at (385, 271) on internal:testid=[data-testid="todo-item"s] >> nth=0 >> internal:role=checkbox
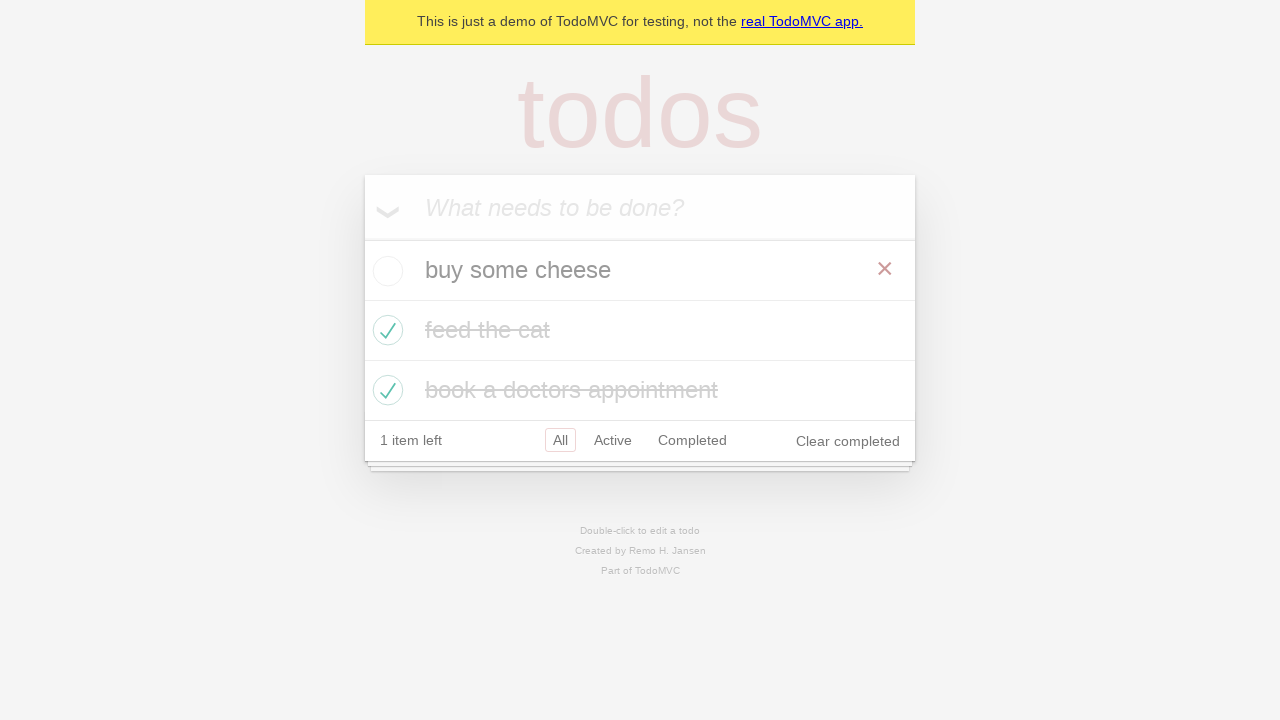

Rechecked first todo item checkbox at (385, 271) on internal:testid=[data-testid="todo-item"s] >> nth=0 >> internal:role=checkbox
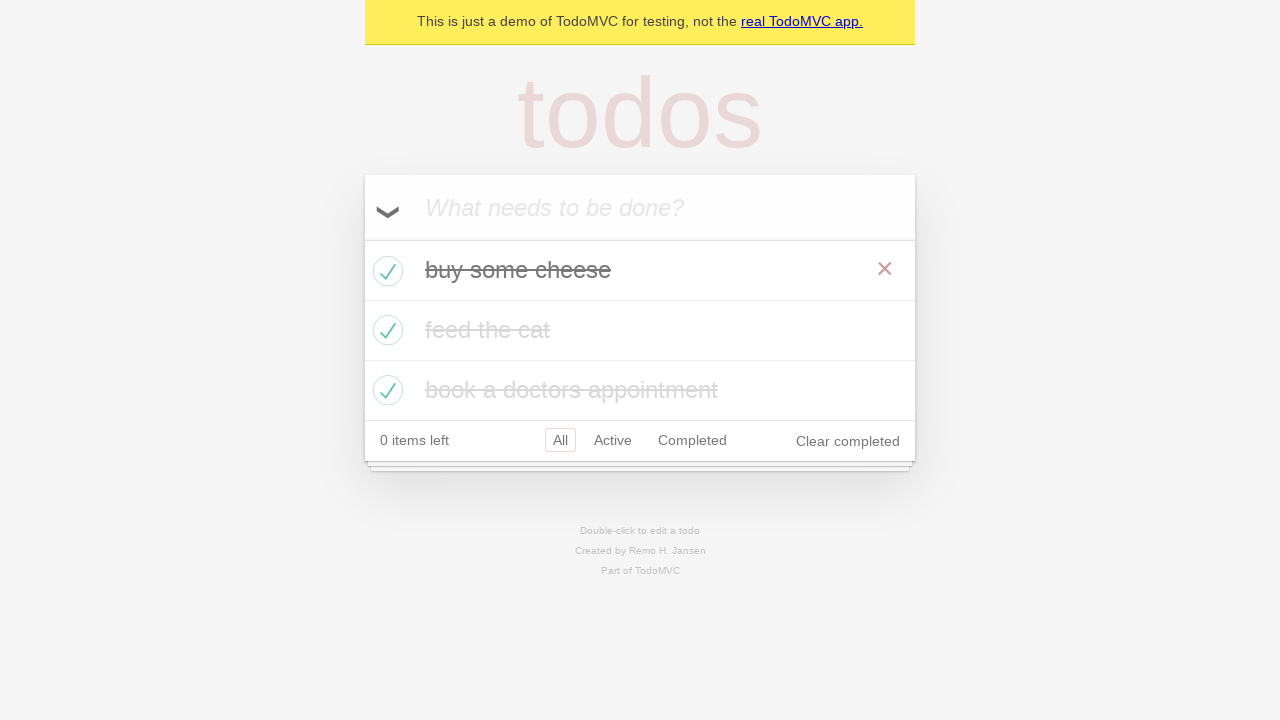

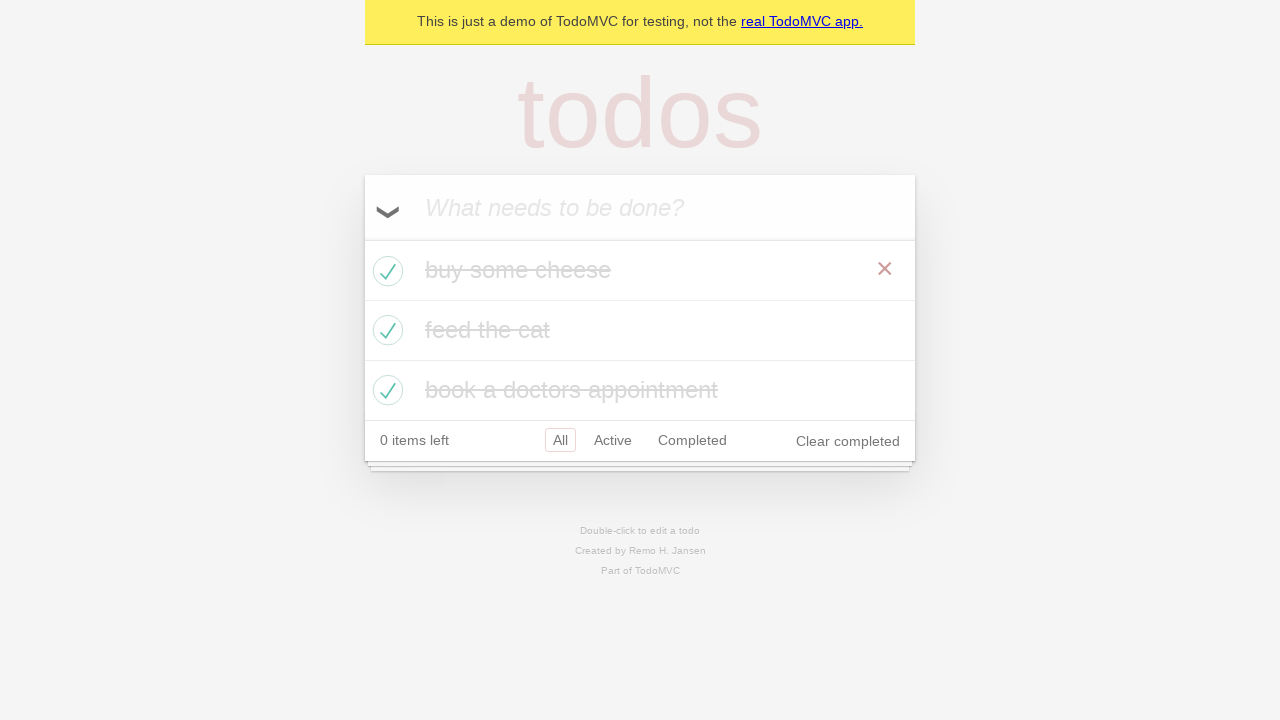